Tests alert handling functionality by triggering a confirm dialog, verifying its text, and accepting it

Starting URL: https://demo.automationtesting.in/Alerts.html

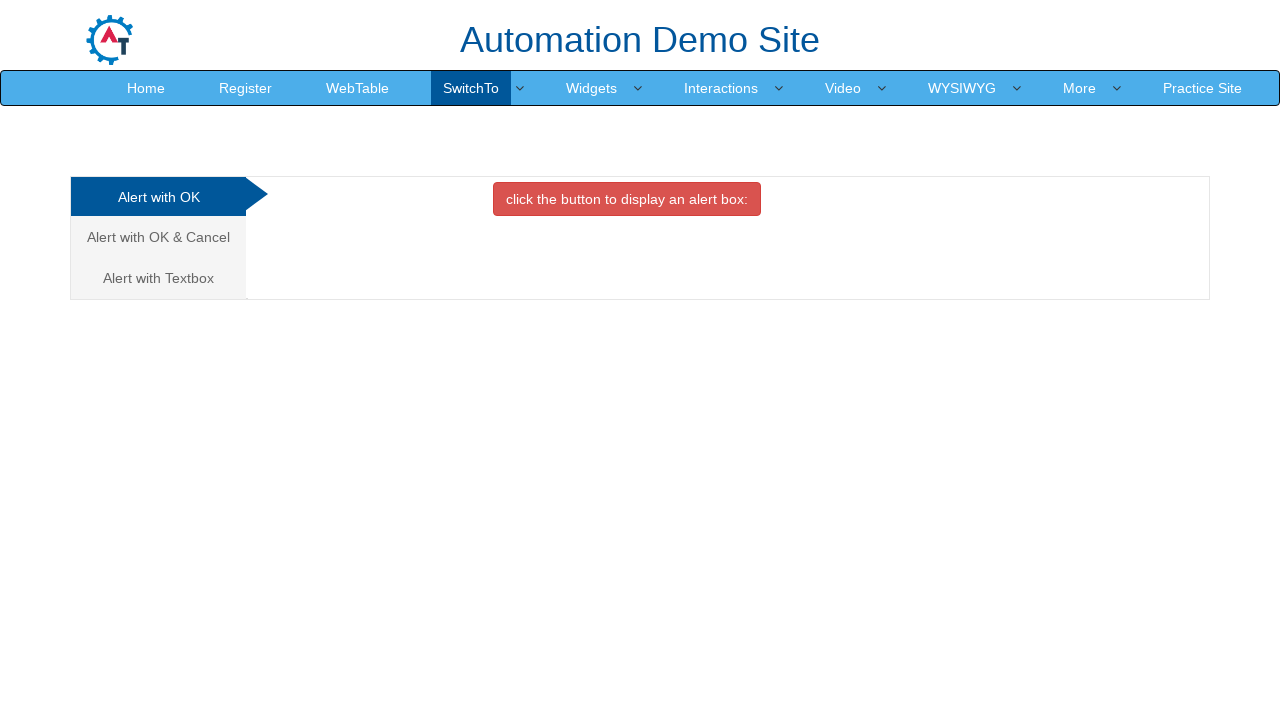

Clicked Cancel Tab to navigate to confirm dialog section at (158, 237) on xpath=//a[@href='#CancelTab']
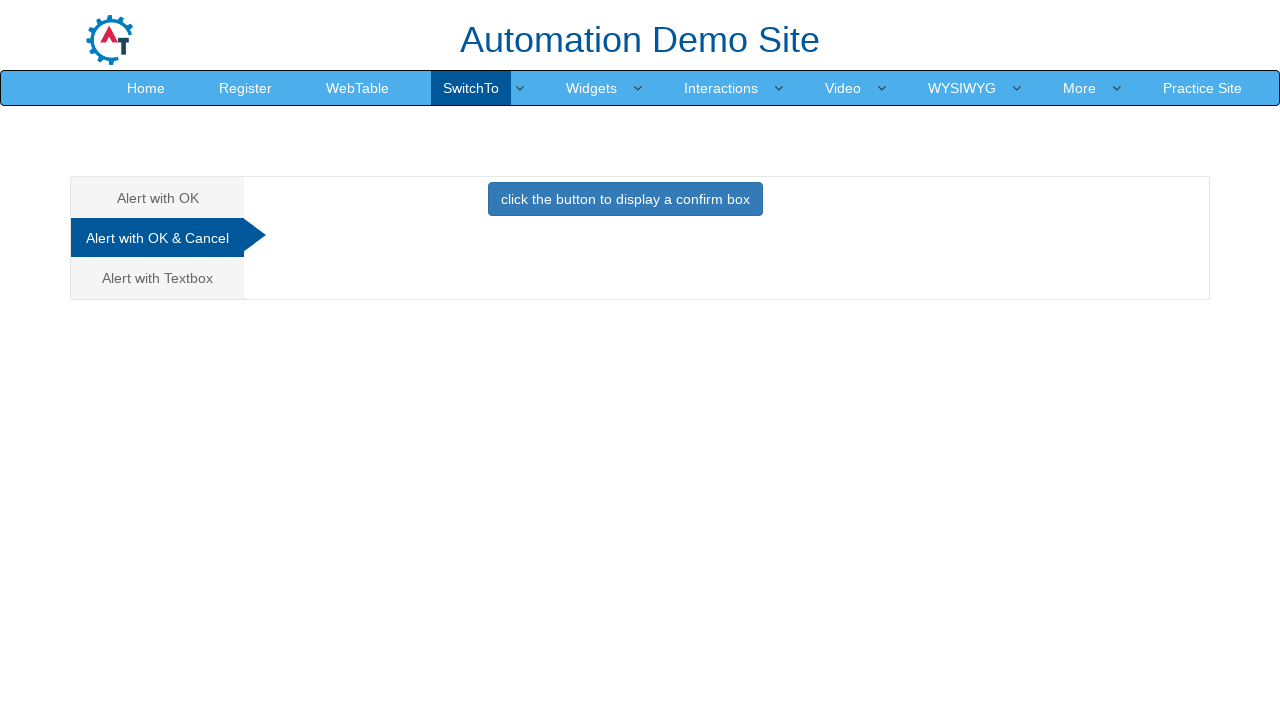

Clicked button to trigger confirm dialog at (625, 199) on xpath=//button[@onclick='confirmbox()']
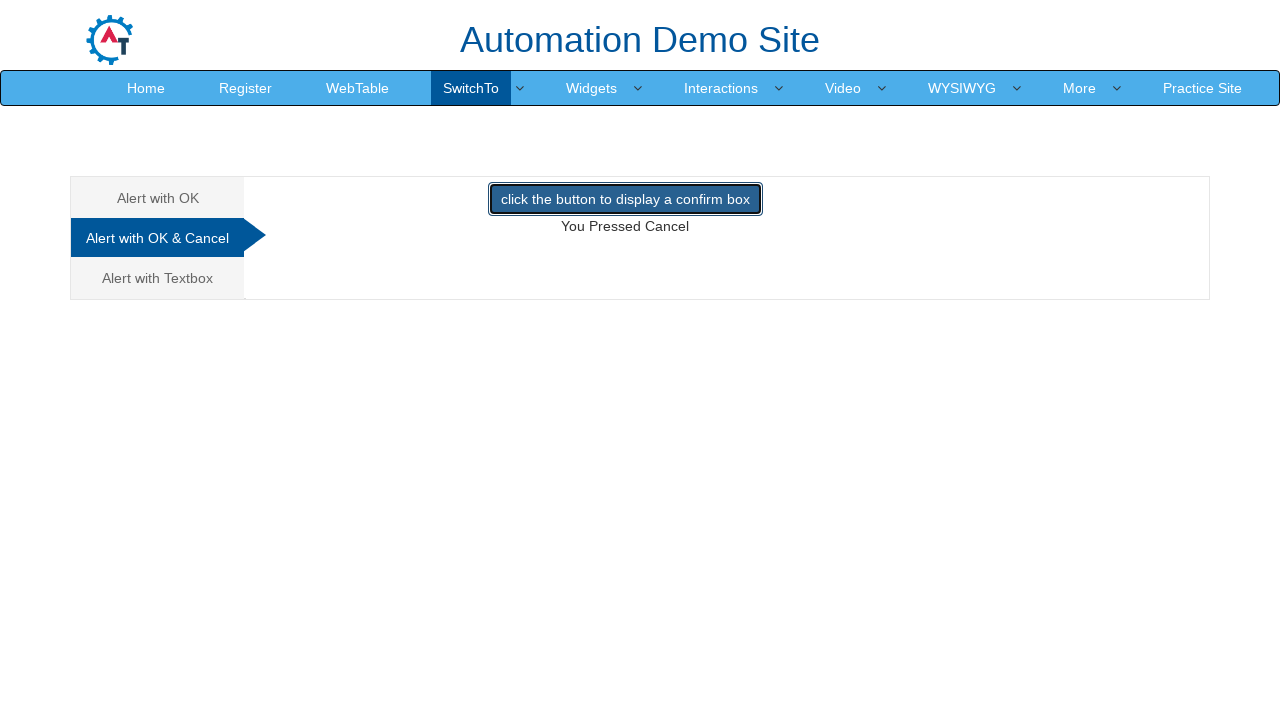

Set up dialog handler to accept dialogs
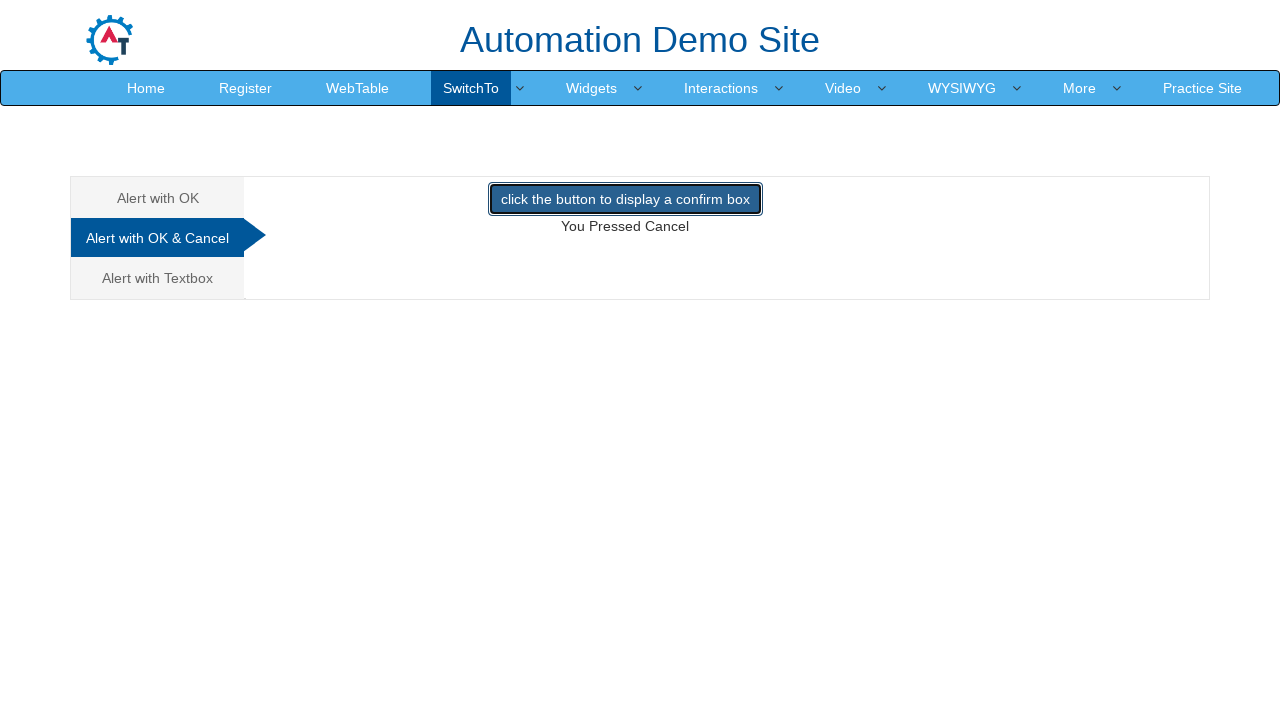

Re-triggered confirm dialog and accepted it at (625, 199) on xpath=//button[@onclick='confirmbox()']
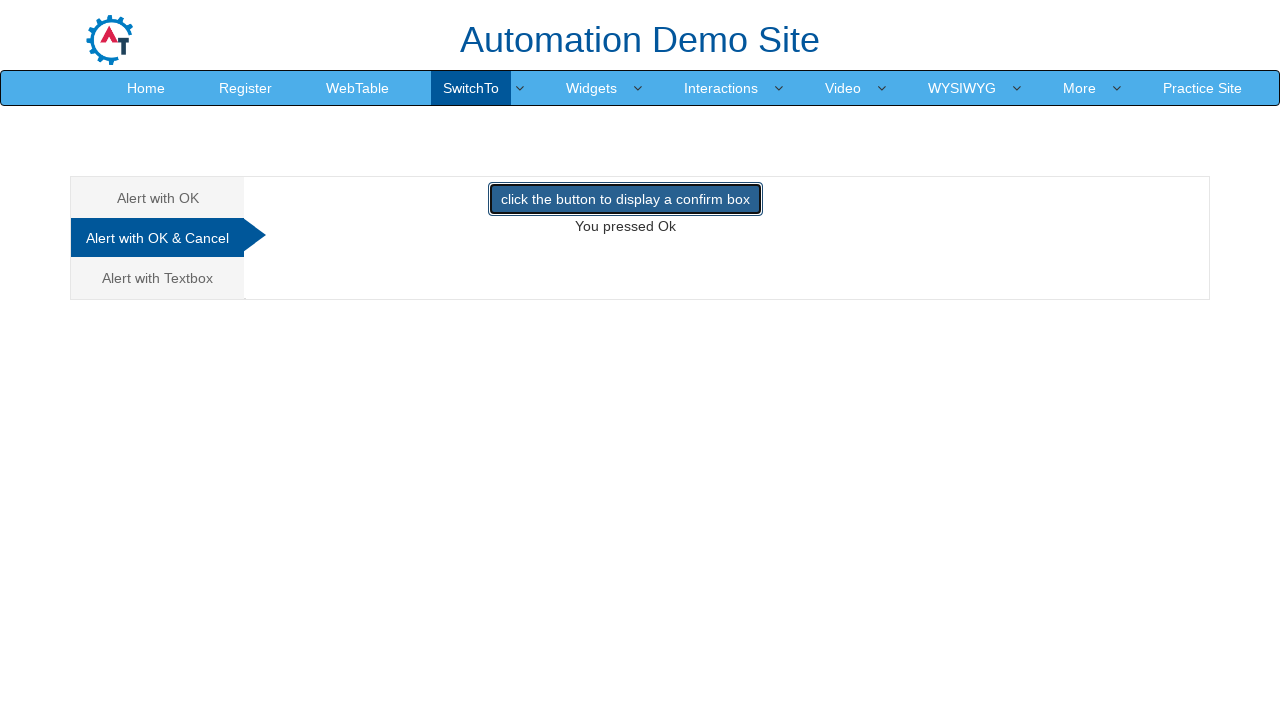

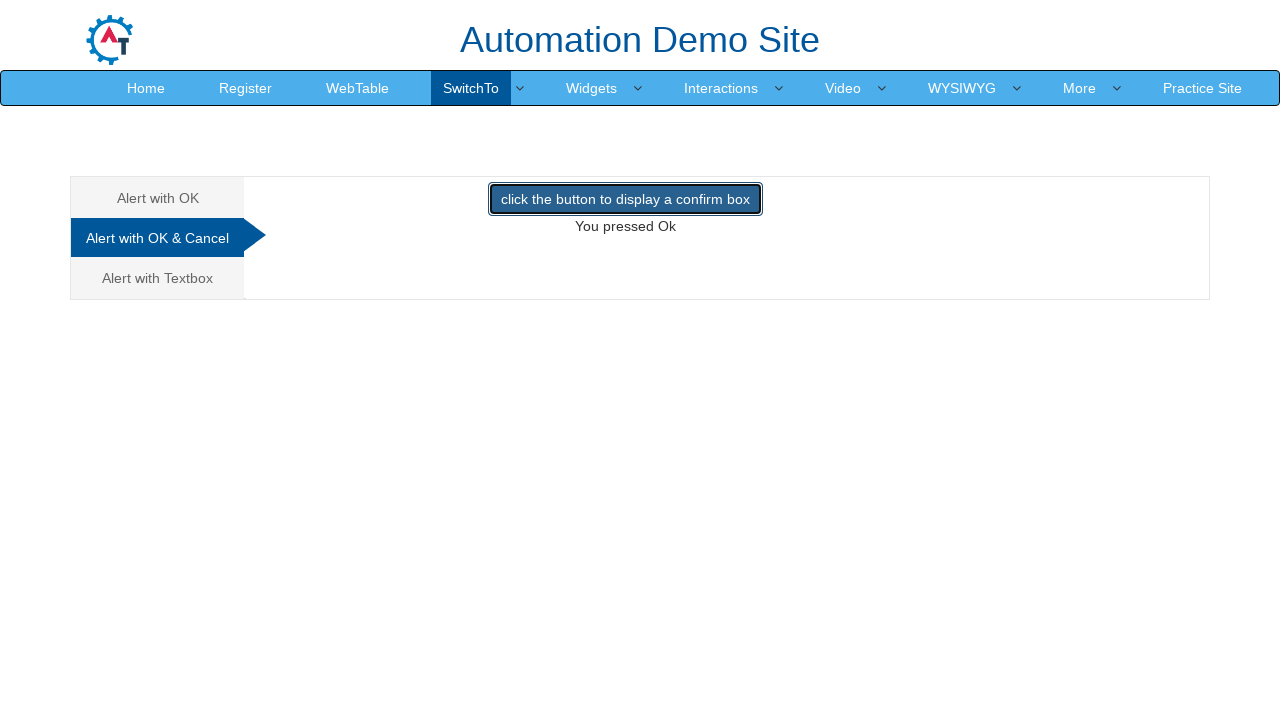